Navigates to the Checkboxes page by clicking the corresponding link from the homepage

Starting URL: http://the-internet.herokuapp.com

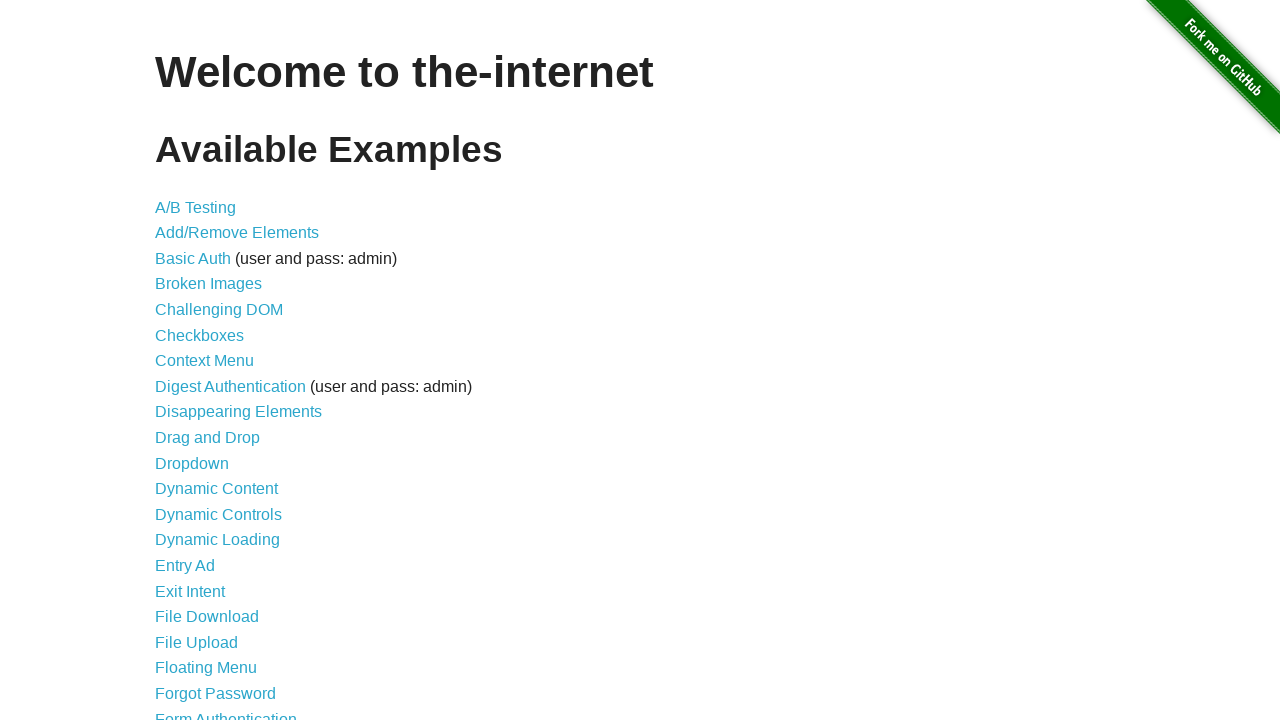

Clicked on Checkboxes link from homepage at (200, 335) on text=Checkboxes
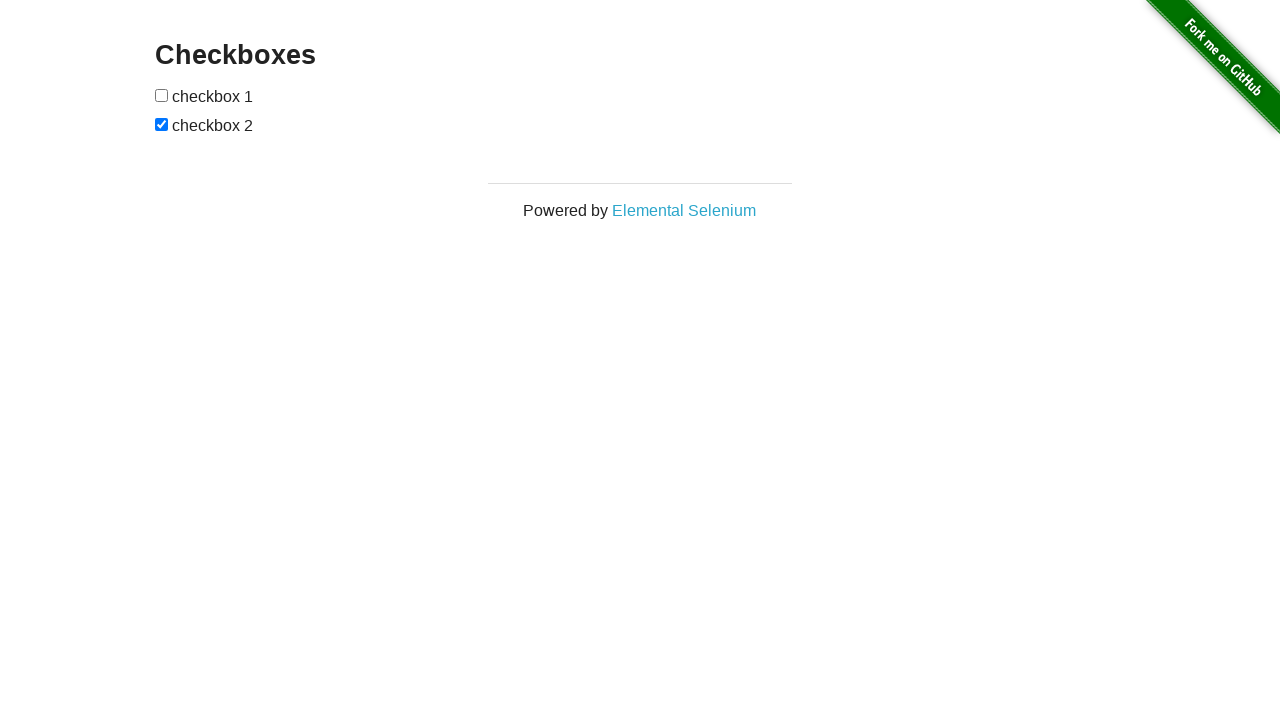

Checkboxes page loaded successfully
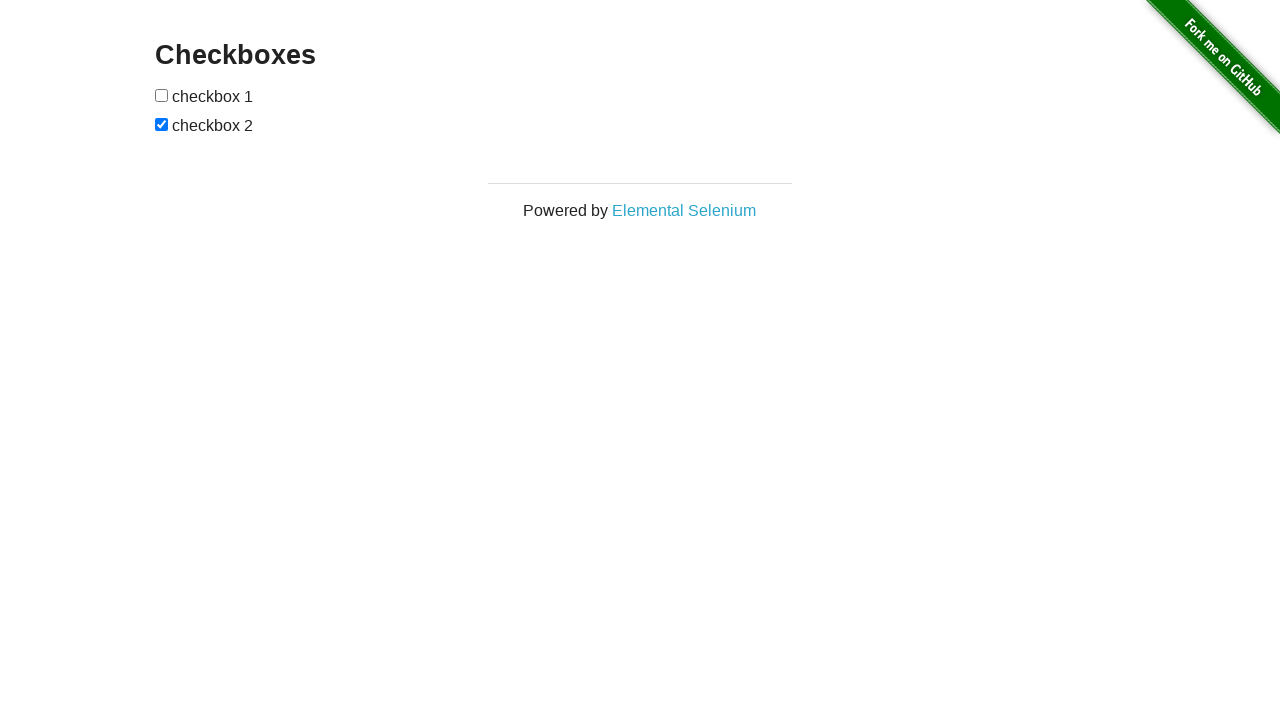

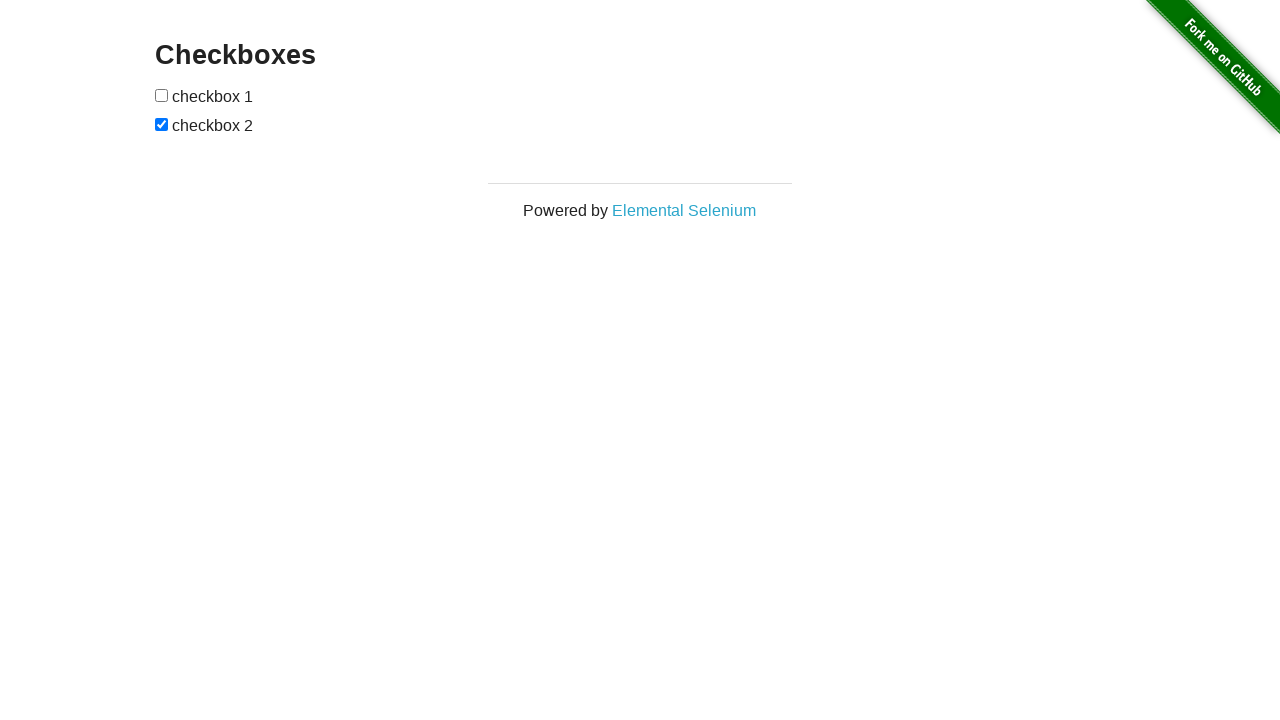